Tests alert handling by clicking a button that triggers an alert and accepting it

Starting URL: https://demoqa.com/alerts

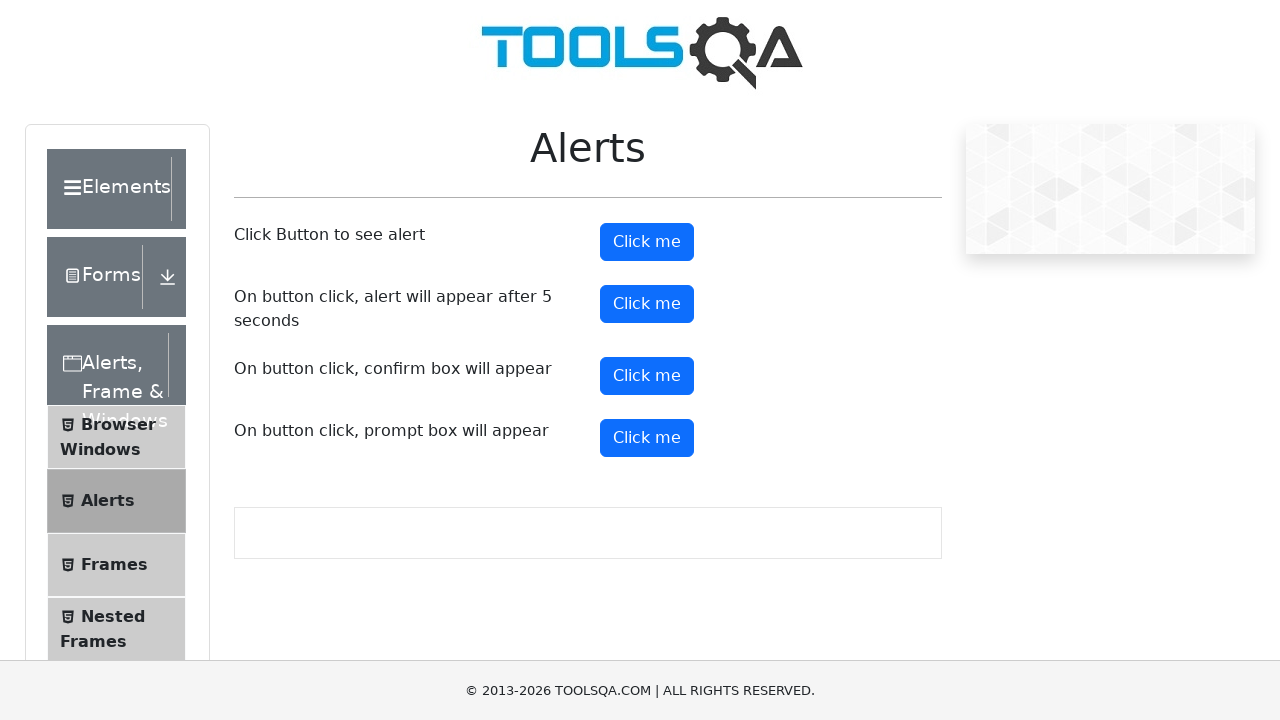

Clicked alert button to trigger alert dialog at (647, 242) on #alertButton
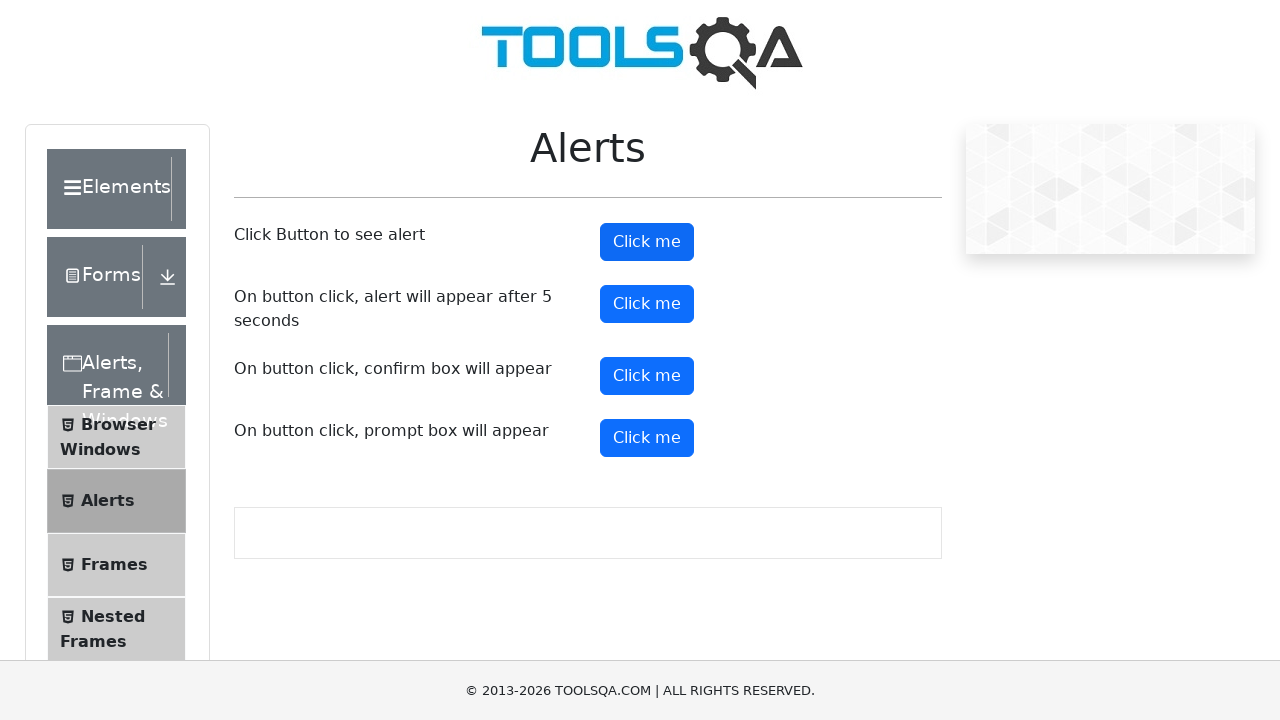

Set up dialog handler to accept alert
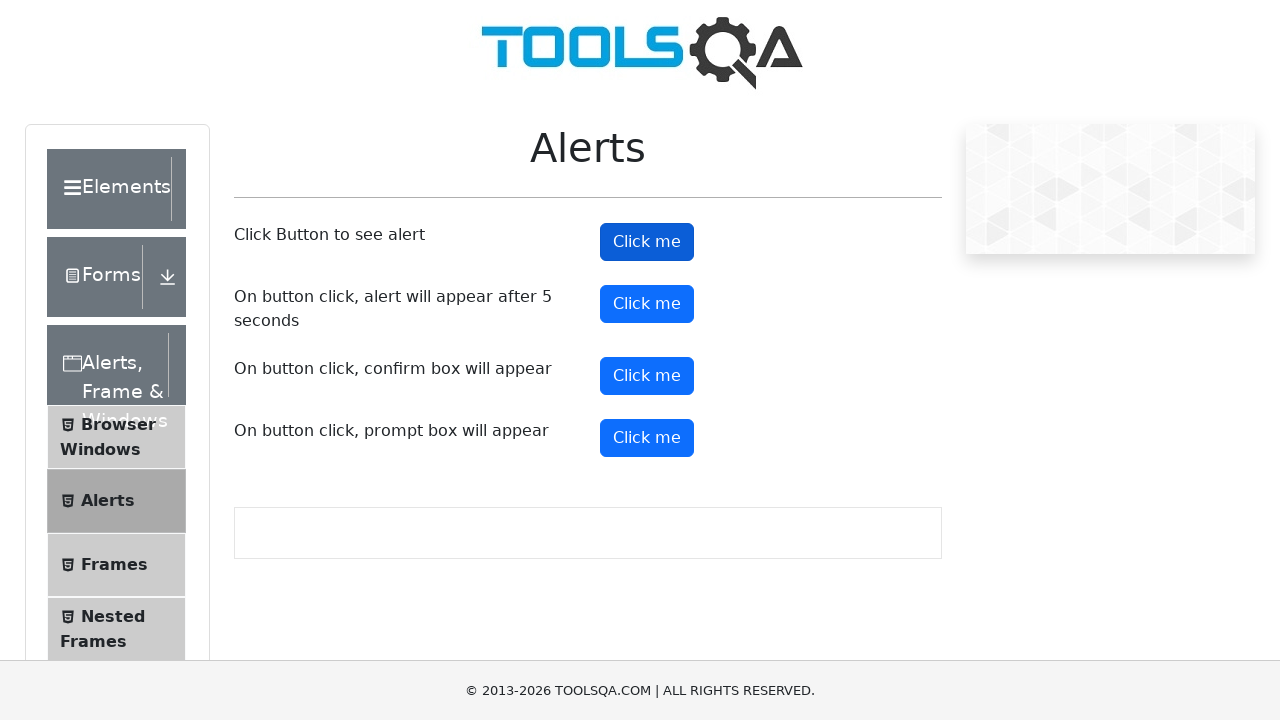

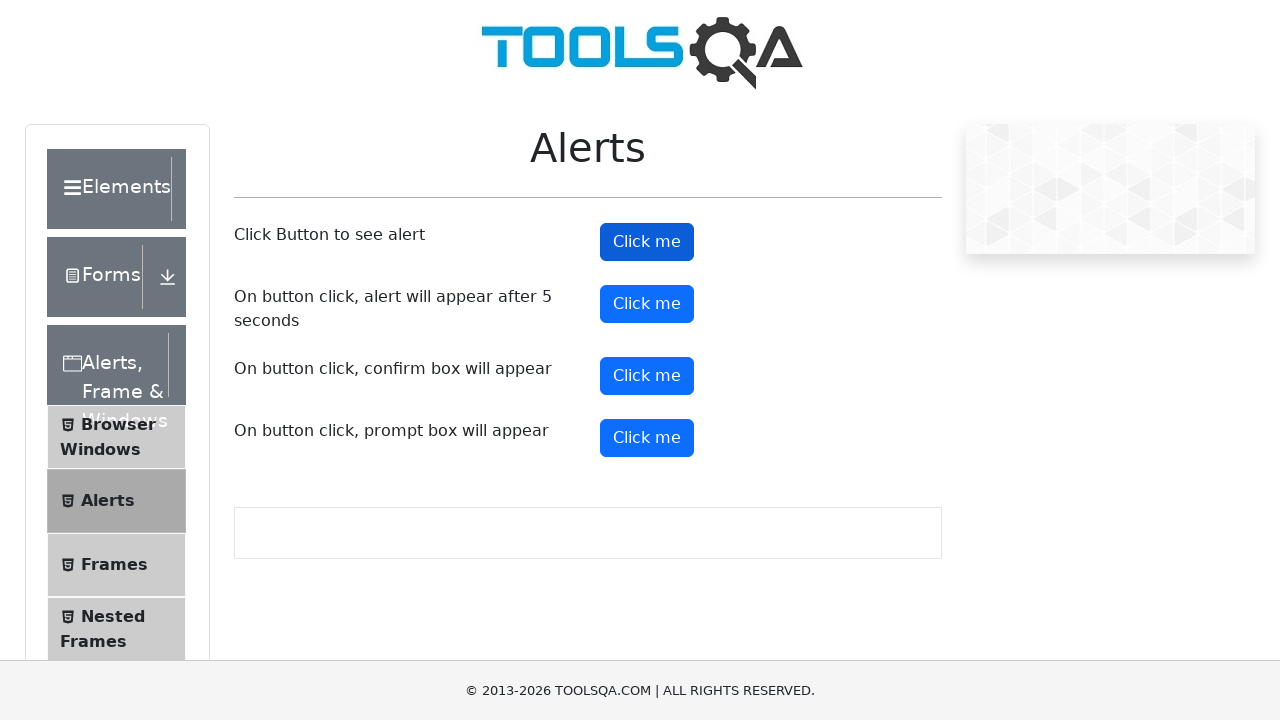